Tests the zoom in functionality on a map by clicking the zoom in control button

Starting URL: http://navigator.ba

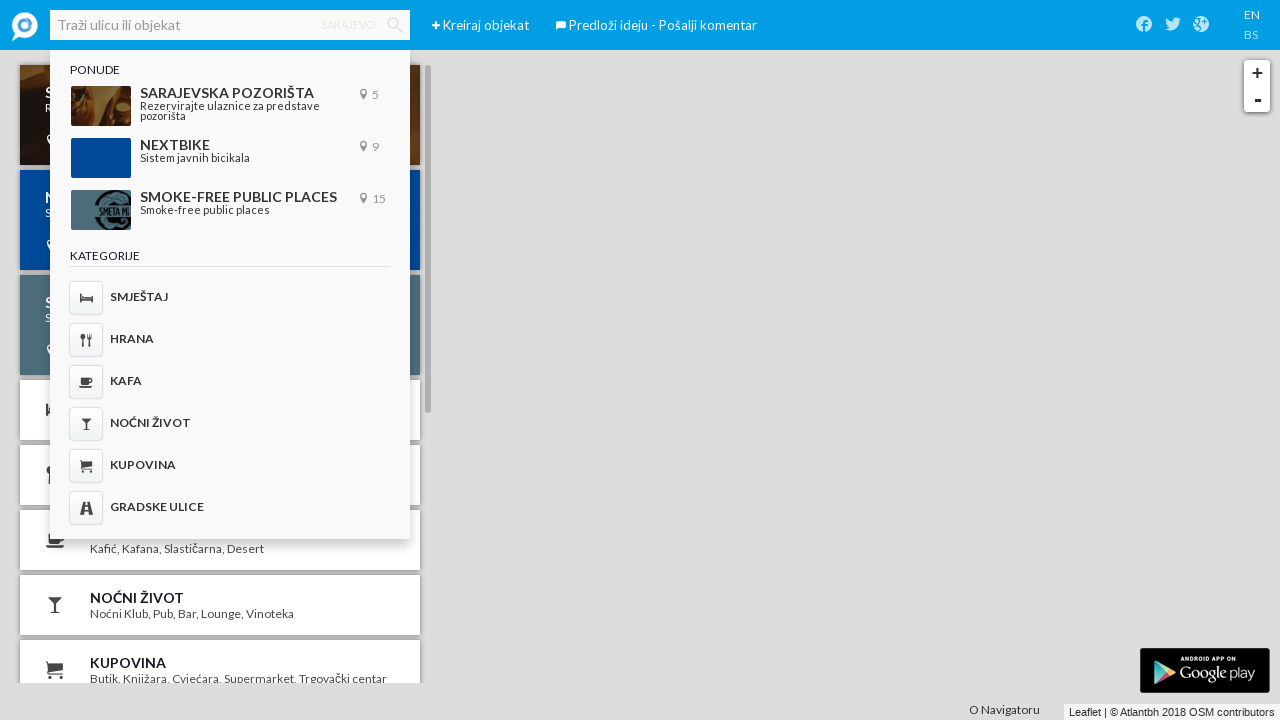

Clicked zoom in control button on map at (1257, 73) on .leaflet-control-zoom-in
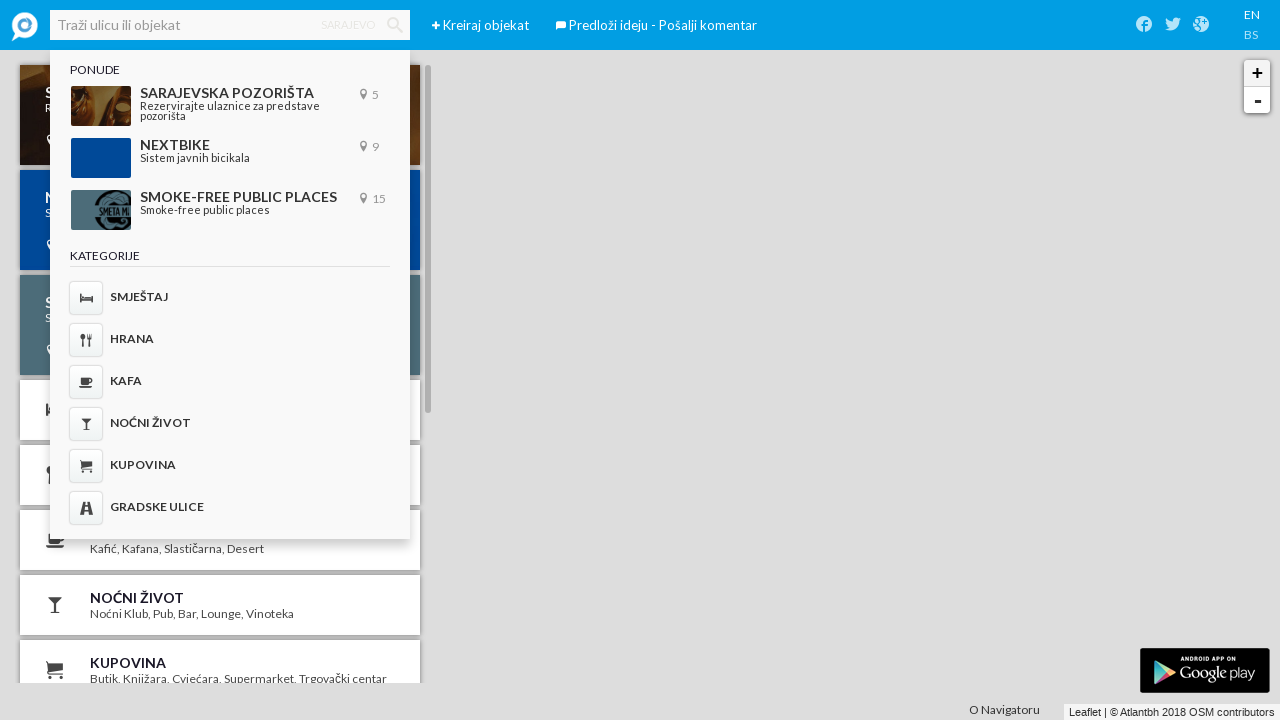

Waited for zoom animation to complete
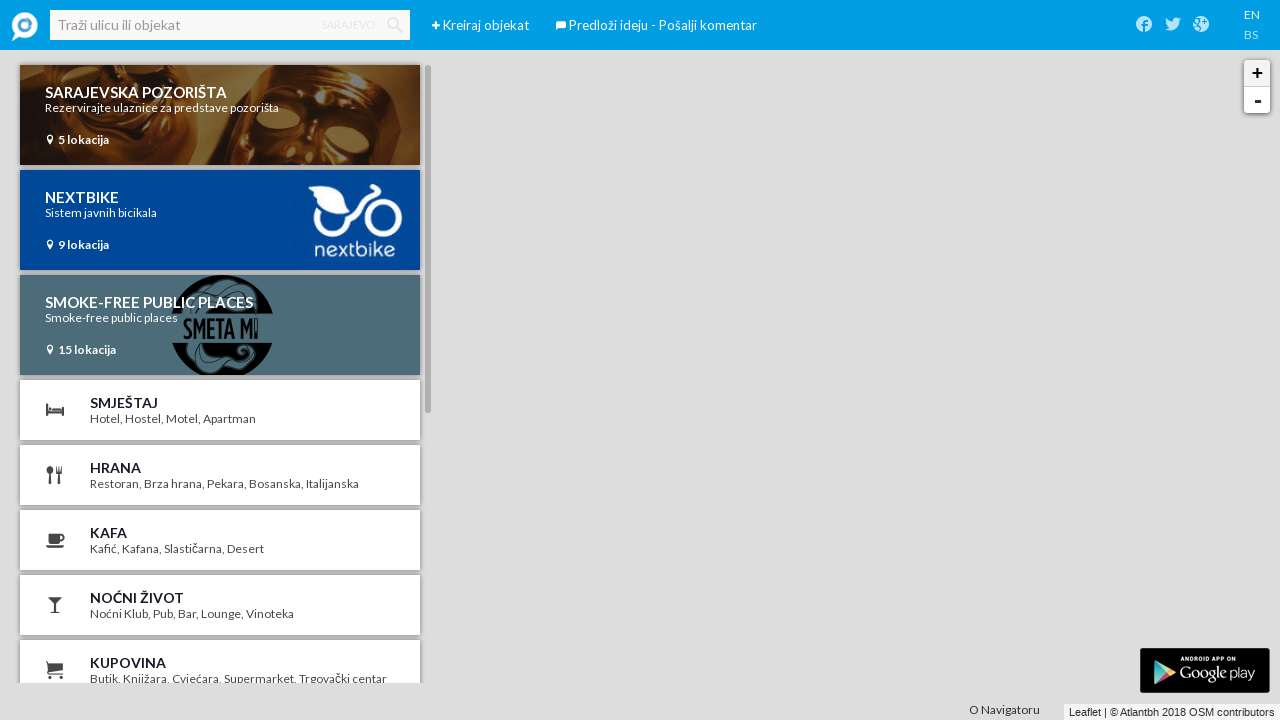

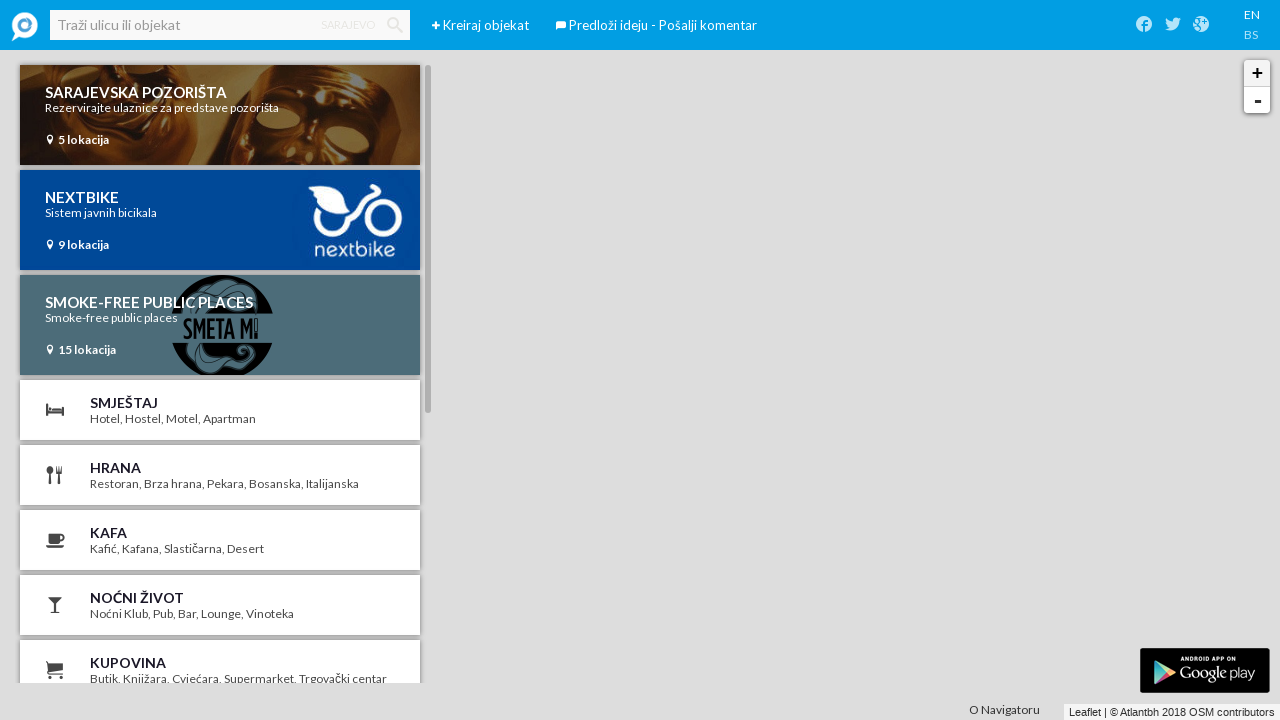